Tests the contact form functionality by navigating to the Contact page, filling in name, email, subject, and message fields, then submitting the form and verifying the confirmation message appears.

Starting URL: https://alchemy.hguy.co/lms

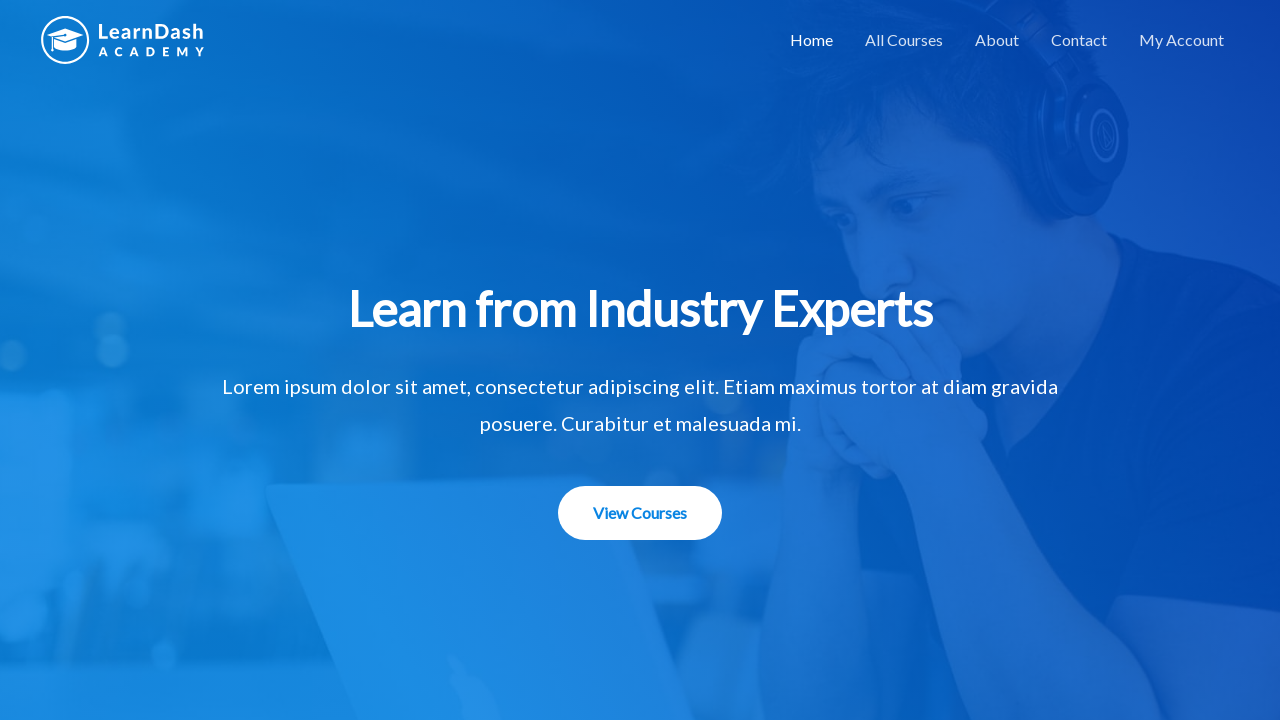

Clicked on Contact link to navigate to contact page at (1079, 40) on xpath=//a[text()='Contact']
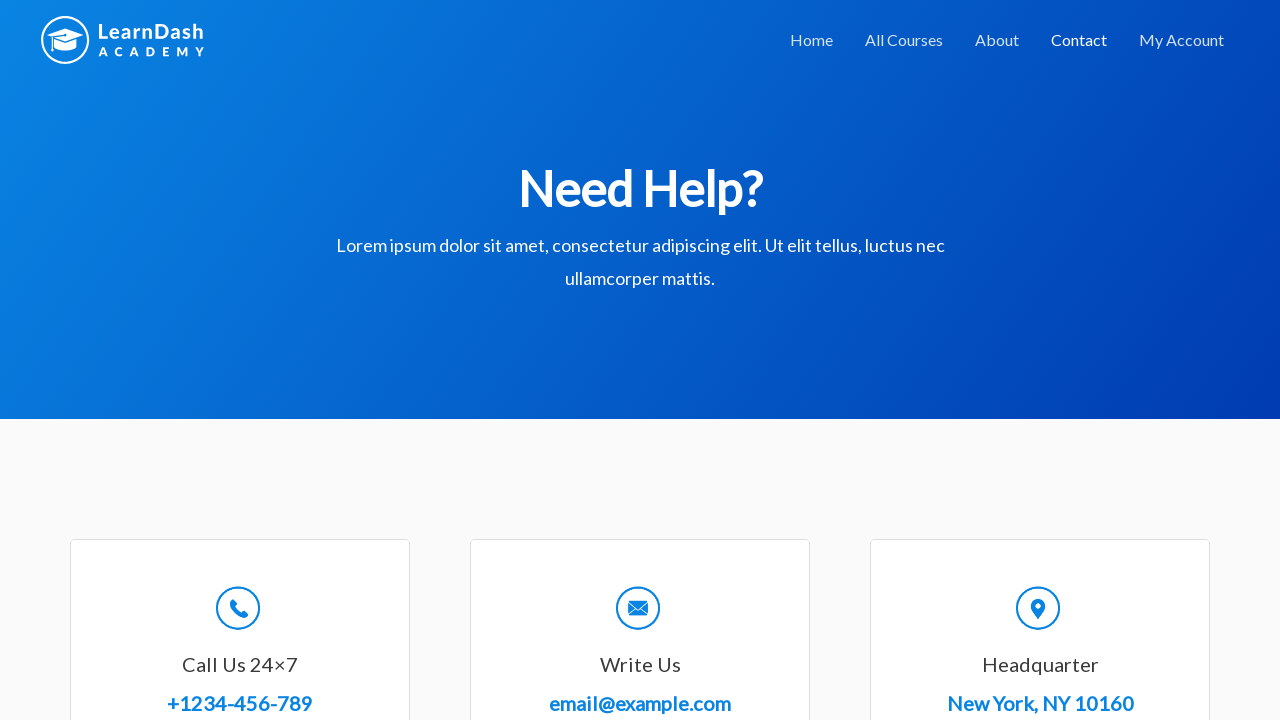

Contact form loaded with email field visible
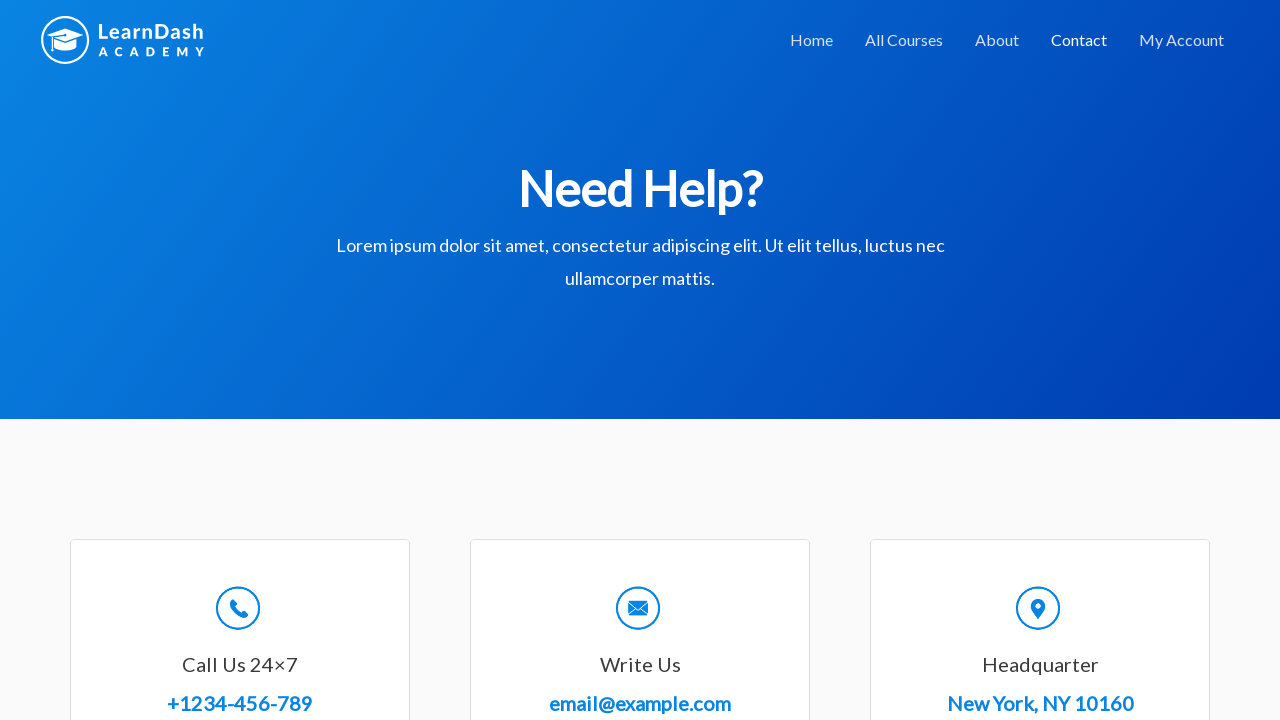

Filled in name field with 'Maria Santos' on #wpforms-8-field_0
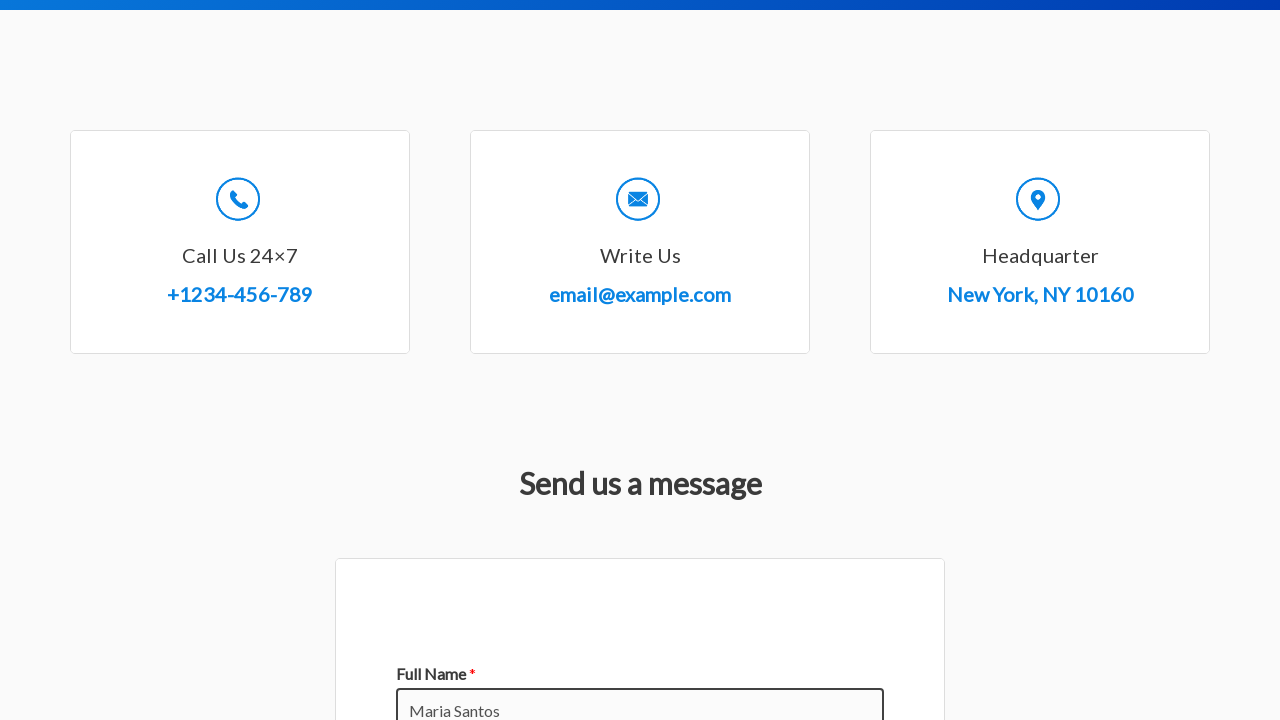

Filled in email field with 'maria.santos@example.com' on input[type='email']
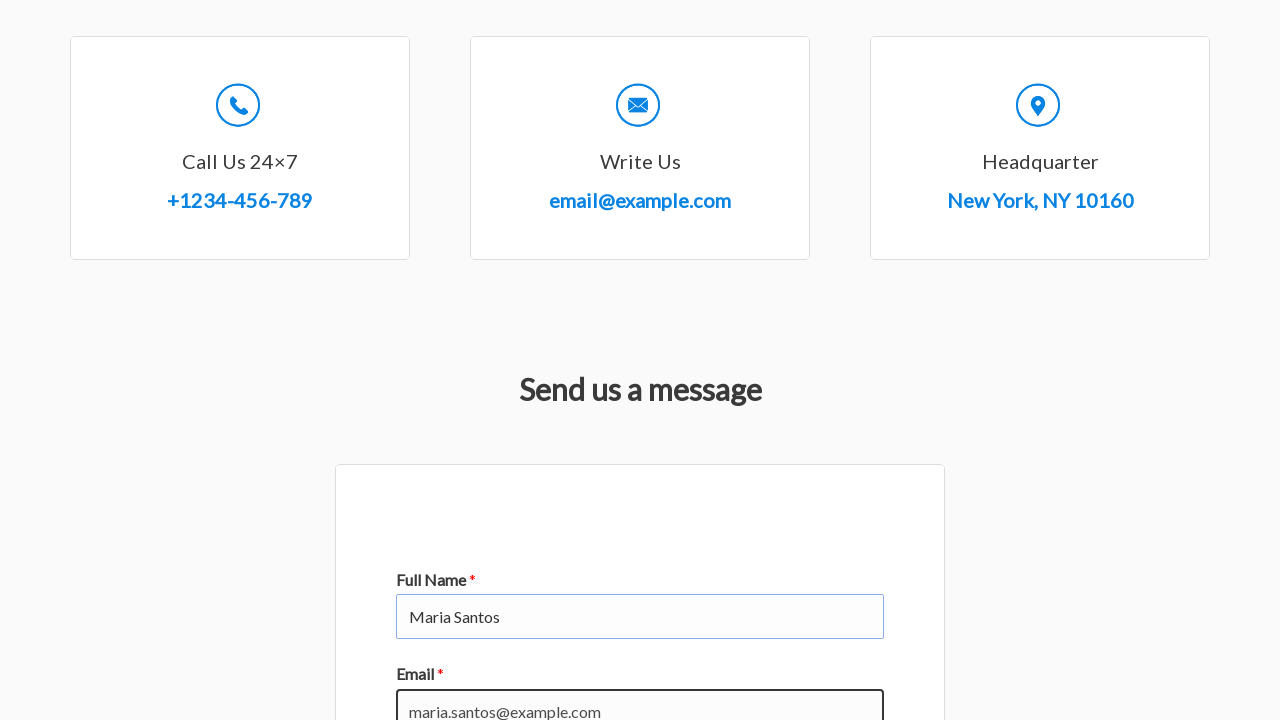

Filled in subject field with 'Inquiry about courses' on #wpforms-8-field_3
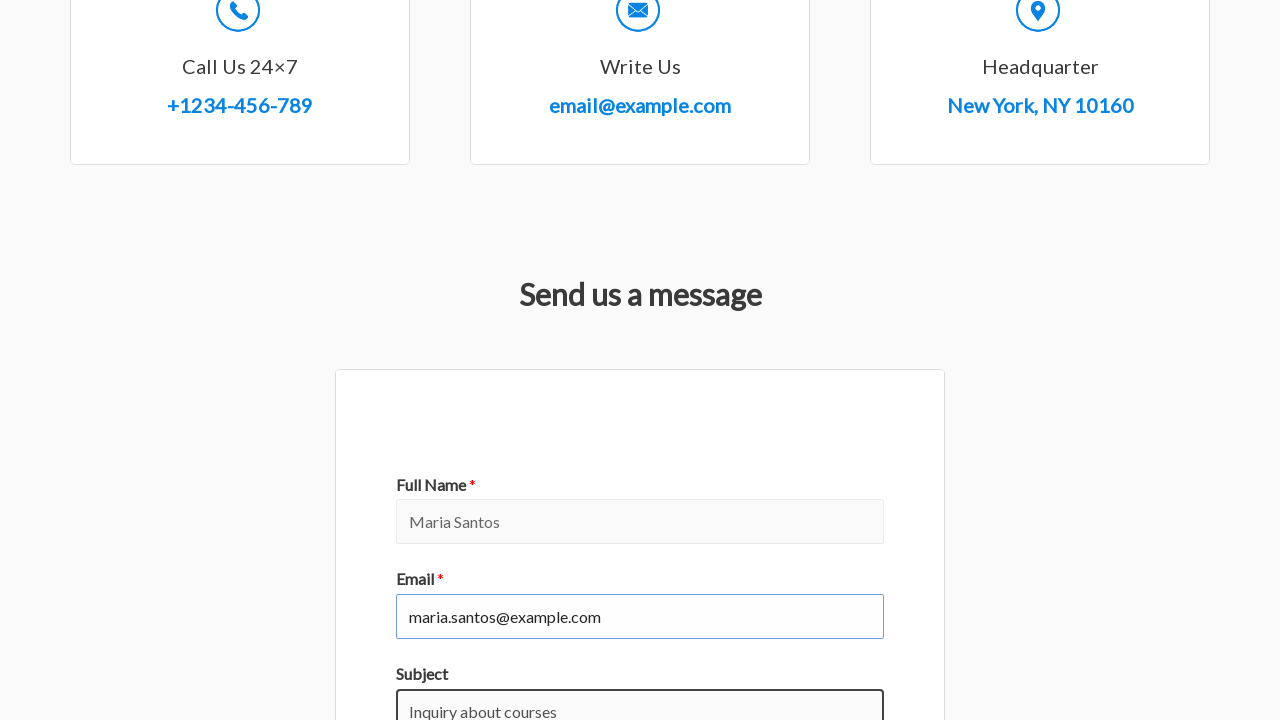

Filled in message field with course inquiry text on #wpforms-8-field_2
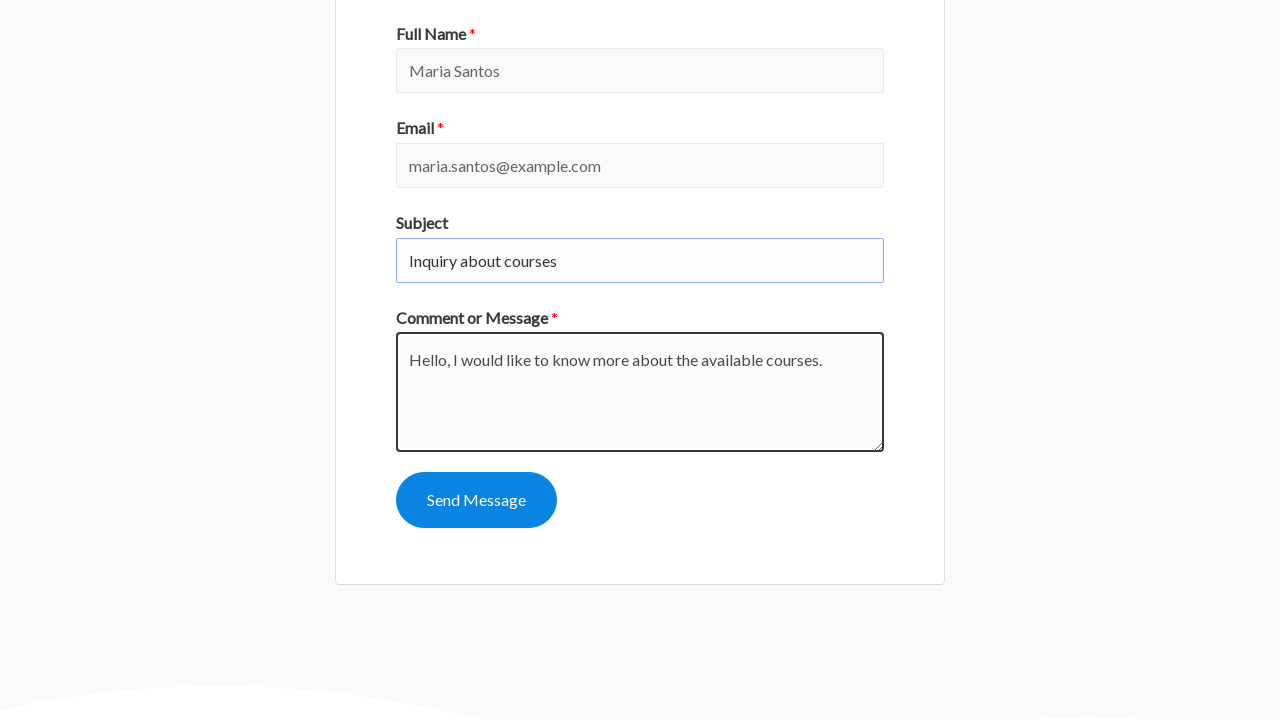

Clicked submit button to submit contact form at (476, 500) on button[type='submit']
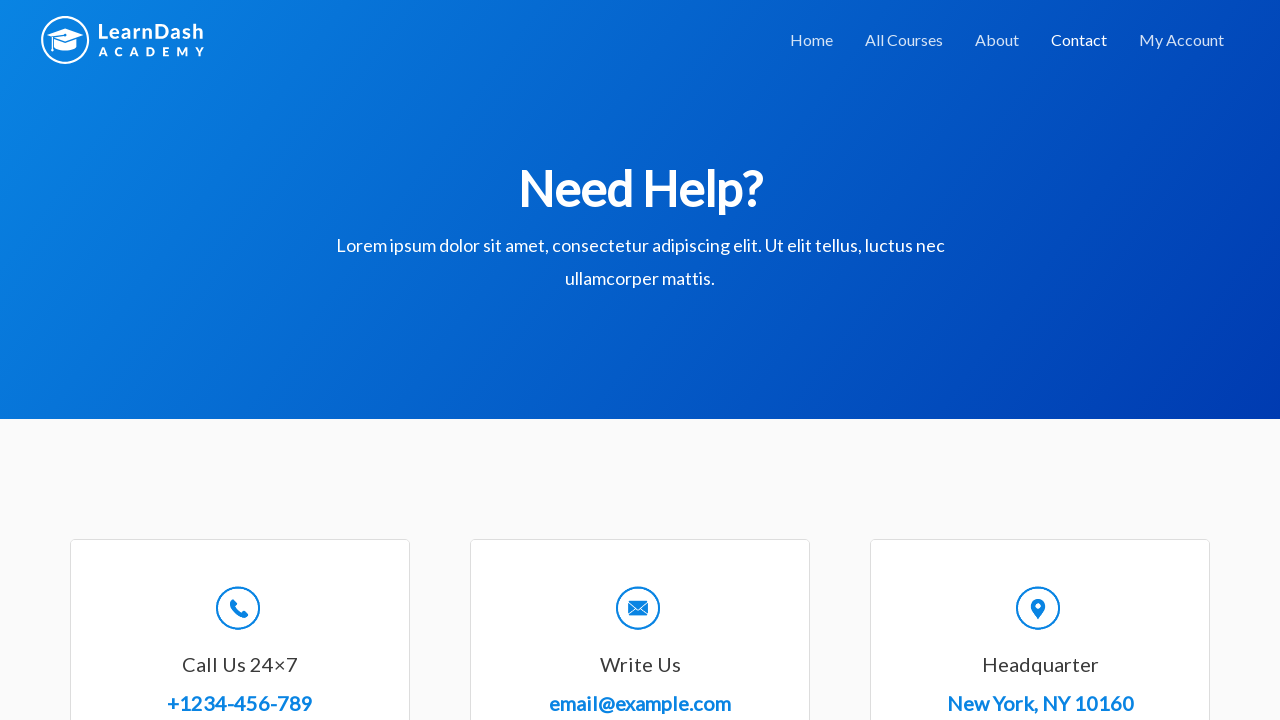

Confirmation message appeared after form submission
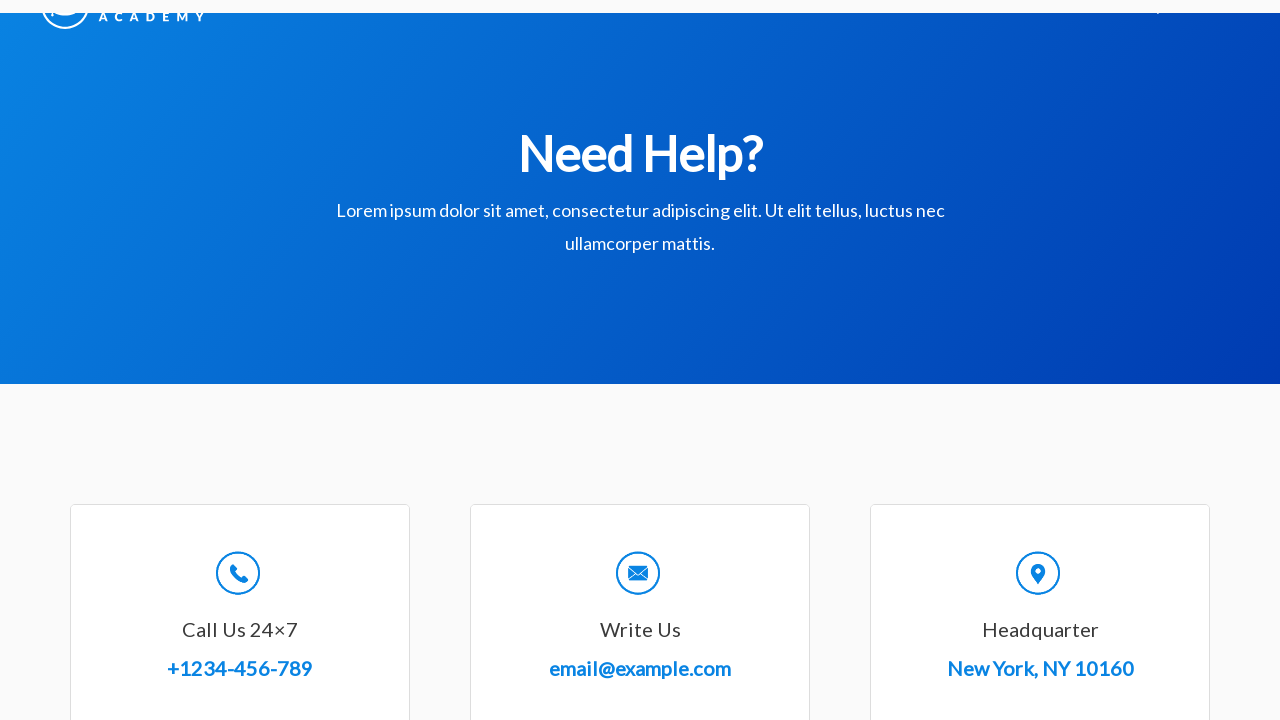

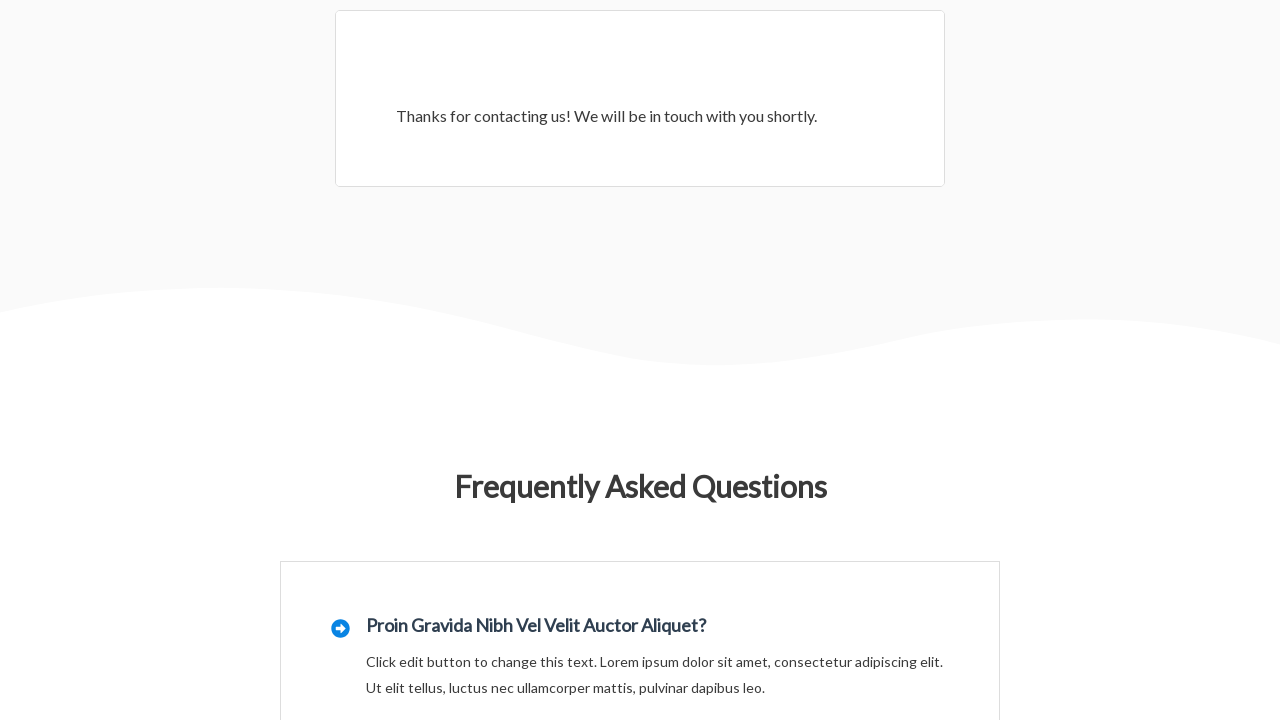